Tests the number input field functionality by clearing the field, entering numbers, and verifying the entered value matches expectations.

Starting URL: https://the-internet.herokuapp.com/inputs

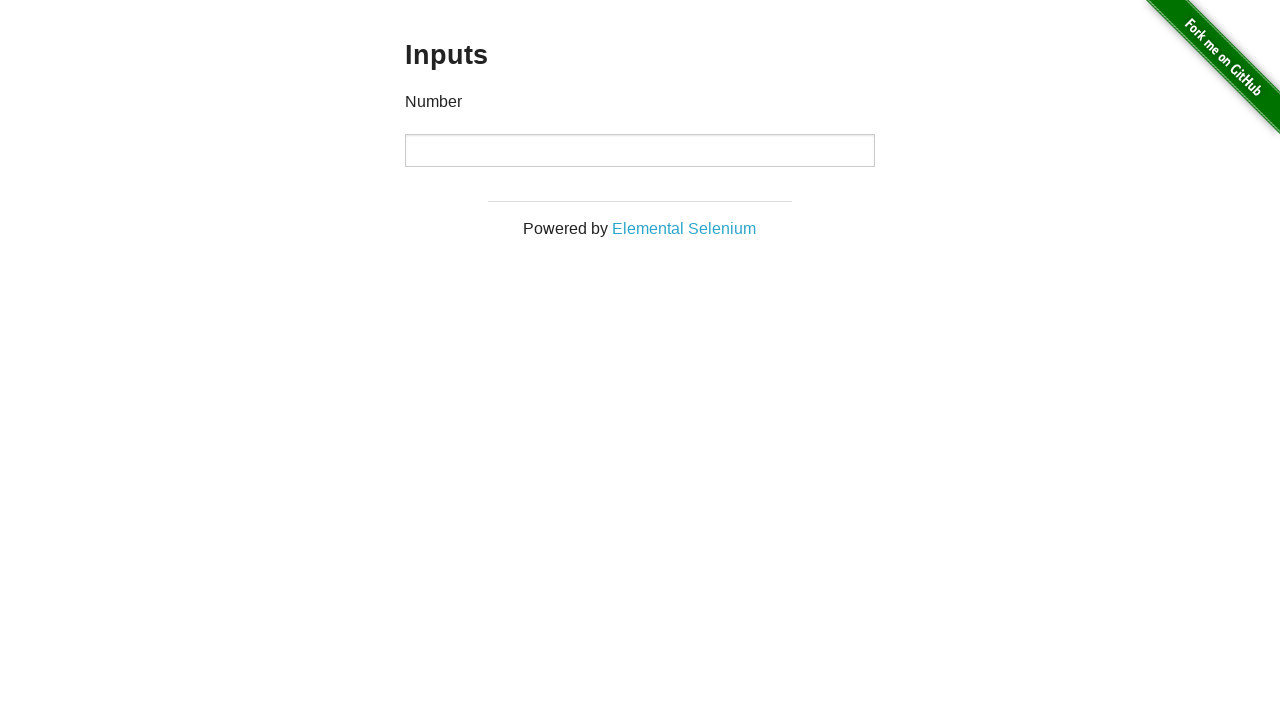

Number input field is visible and ready
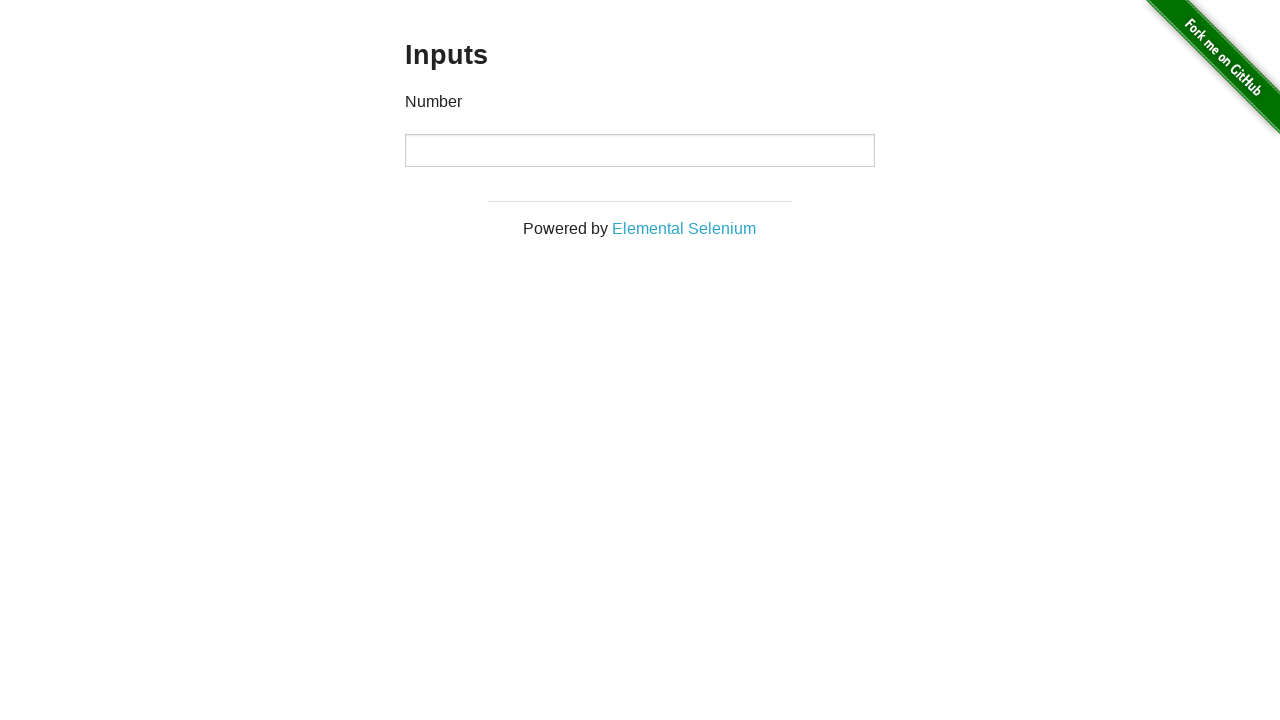

Cleared the number input field on input[type='number']
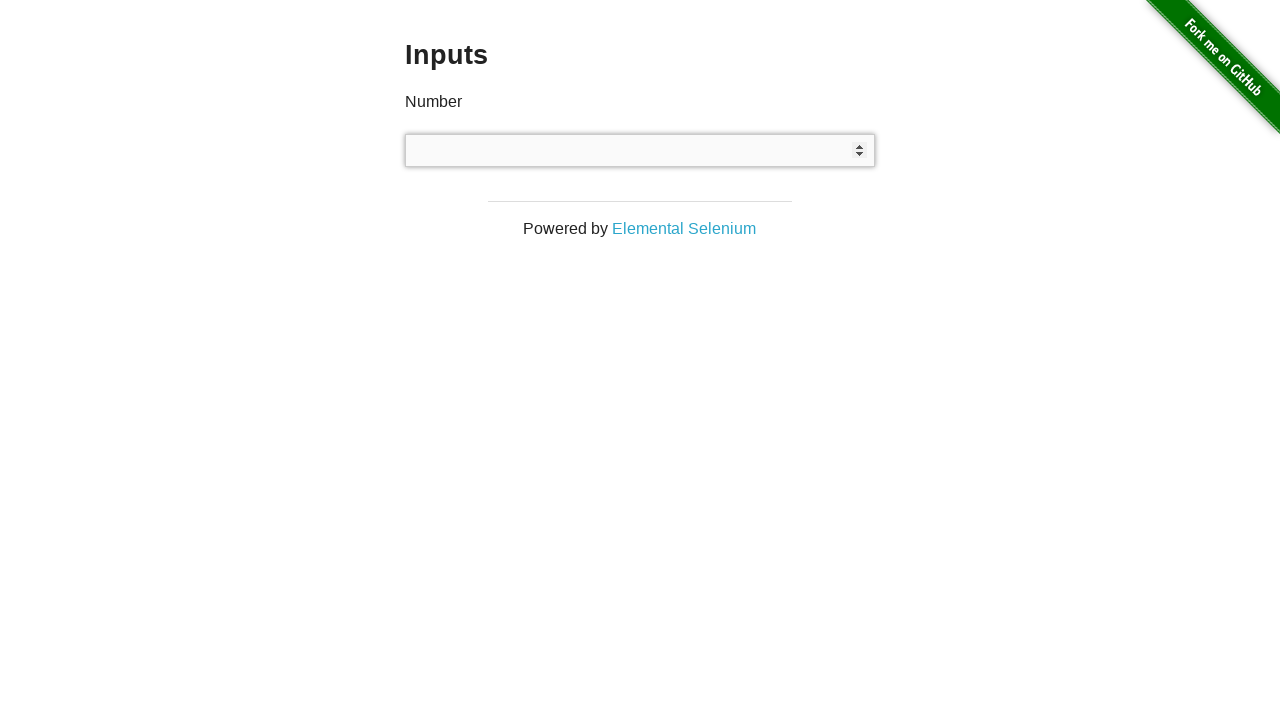

Entered '123' into the number input field on input[type='number']
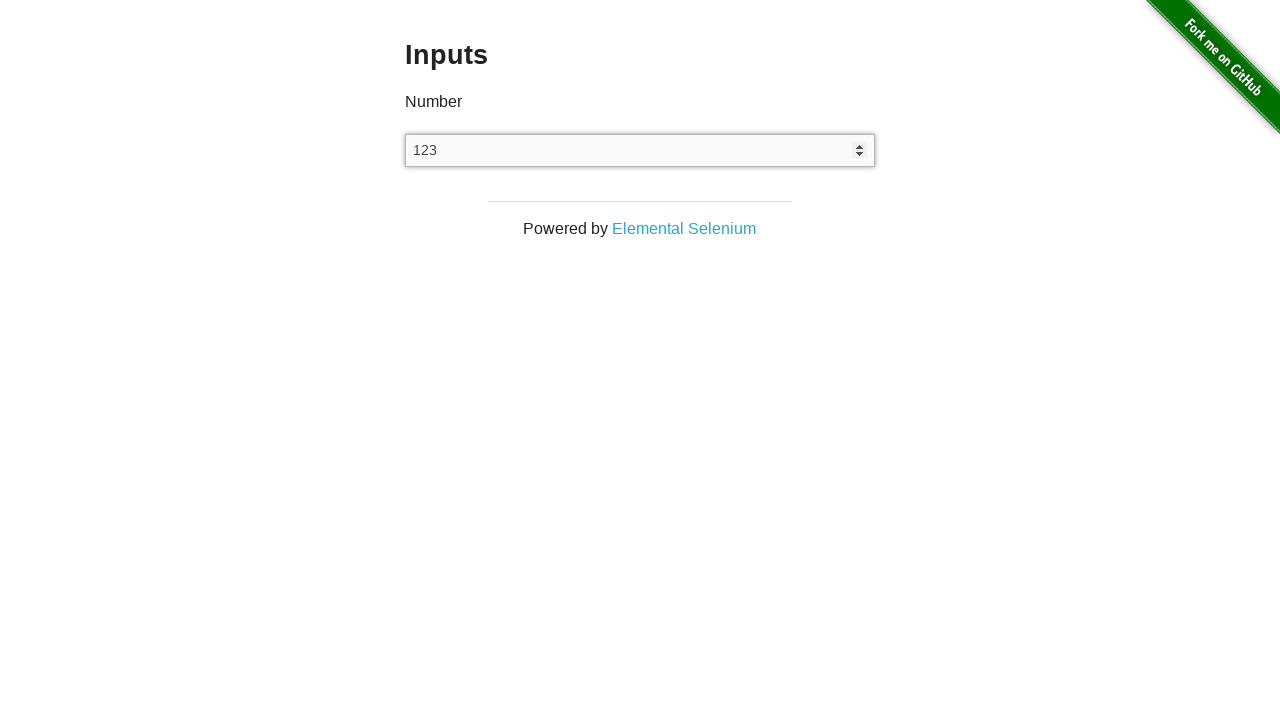

Retrieved the input value for verification
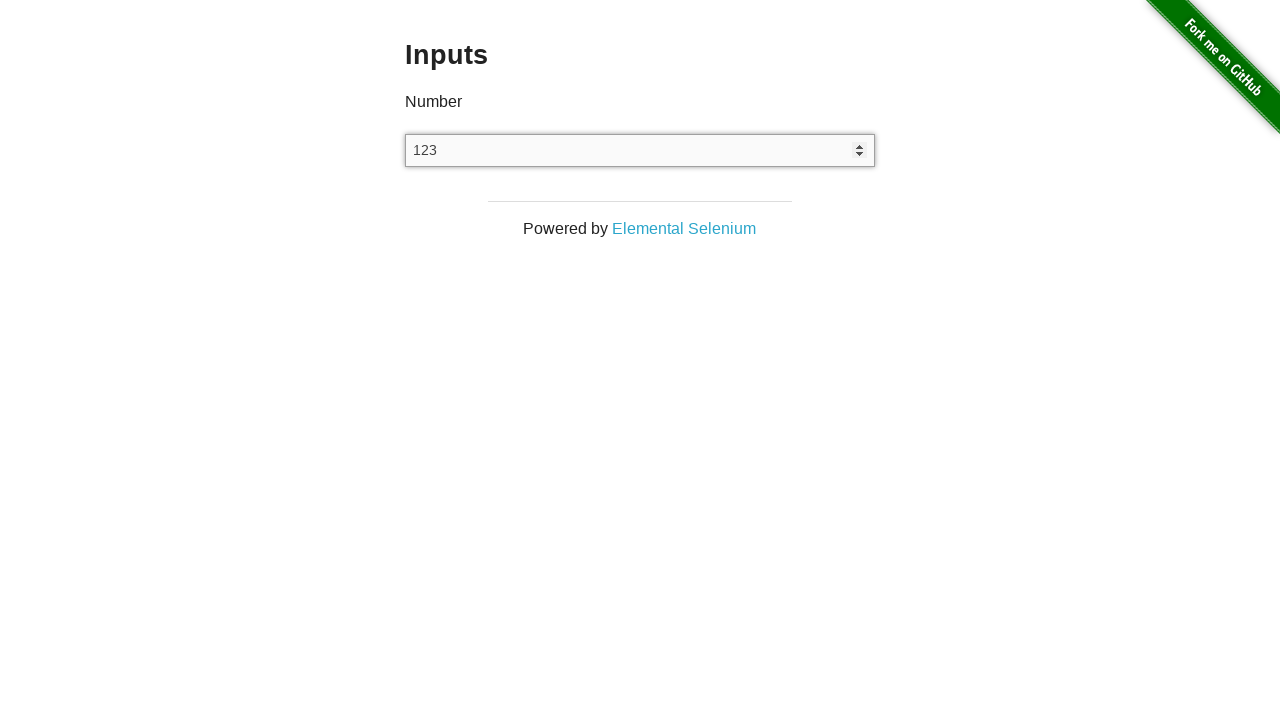

Verified that the entered value matches the expected value '123'
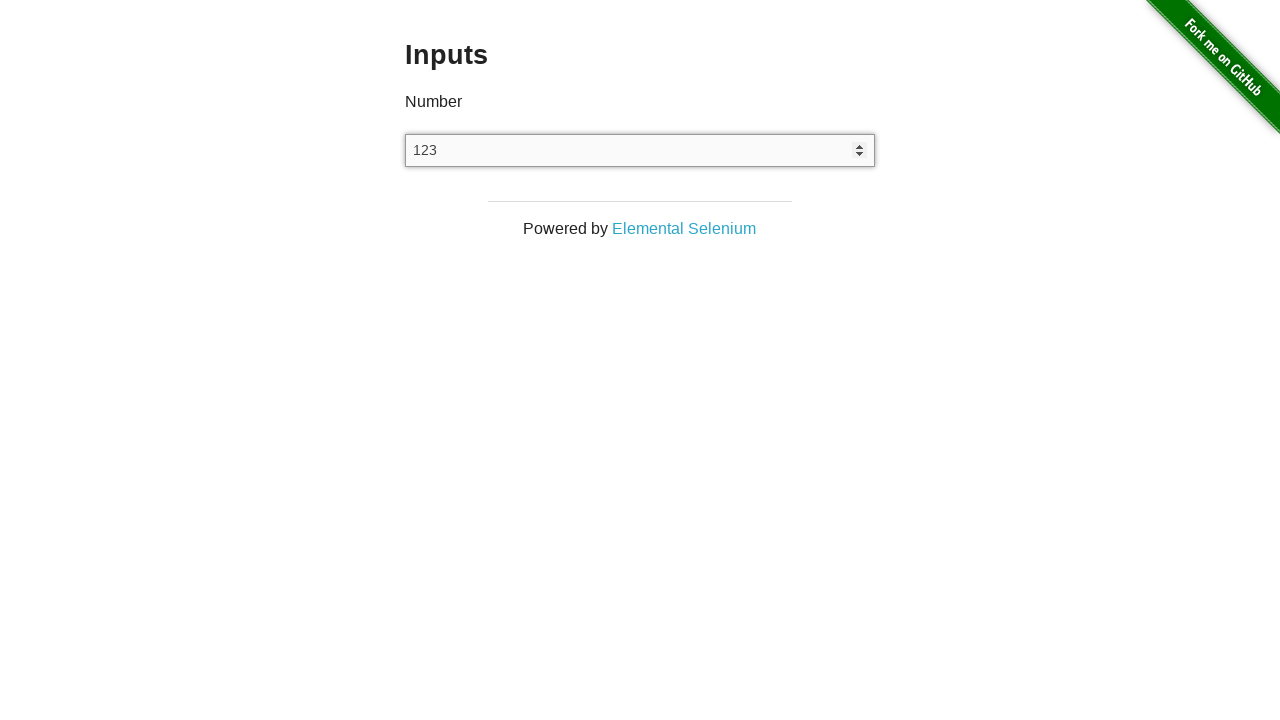

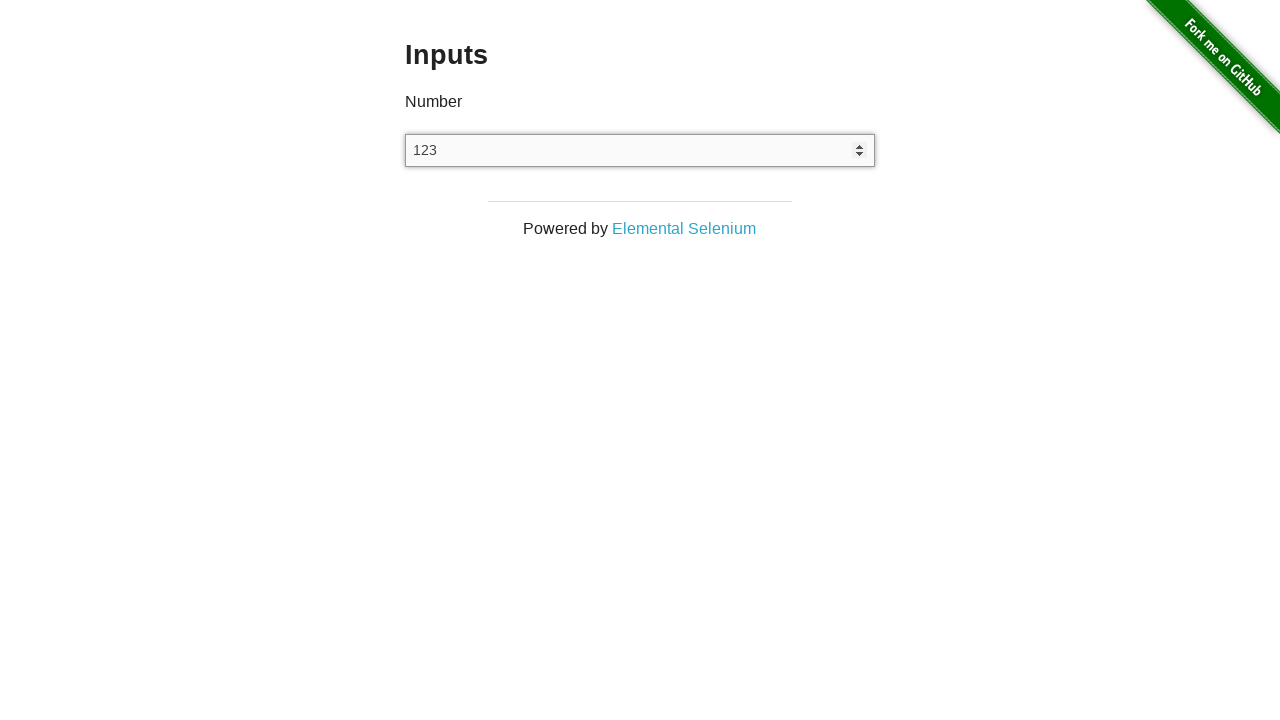